Tests custom radio button functionality on a Google Form by verifying initial unselected state, clicking to select, and verifying the selected state of the 'Cần Thơ' radio button

Starting URL: https://docs.google.com/forms/d/e/1FAIpQLSfiypnd69zhuDkjKgqvpID9kwO29UCzeCVrGGtbNPZXQok0jA/viewform

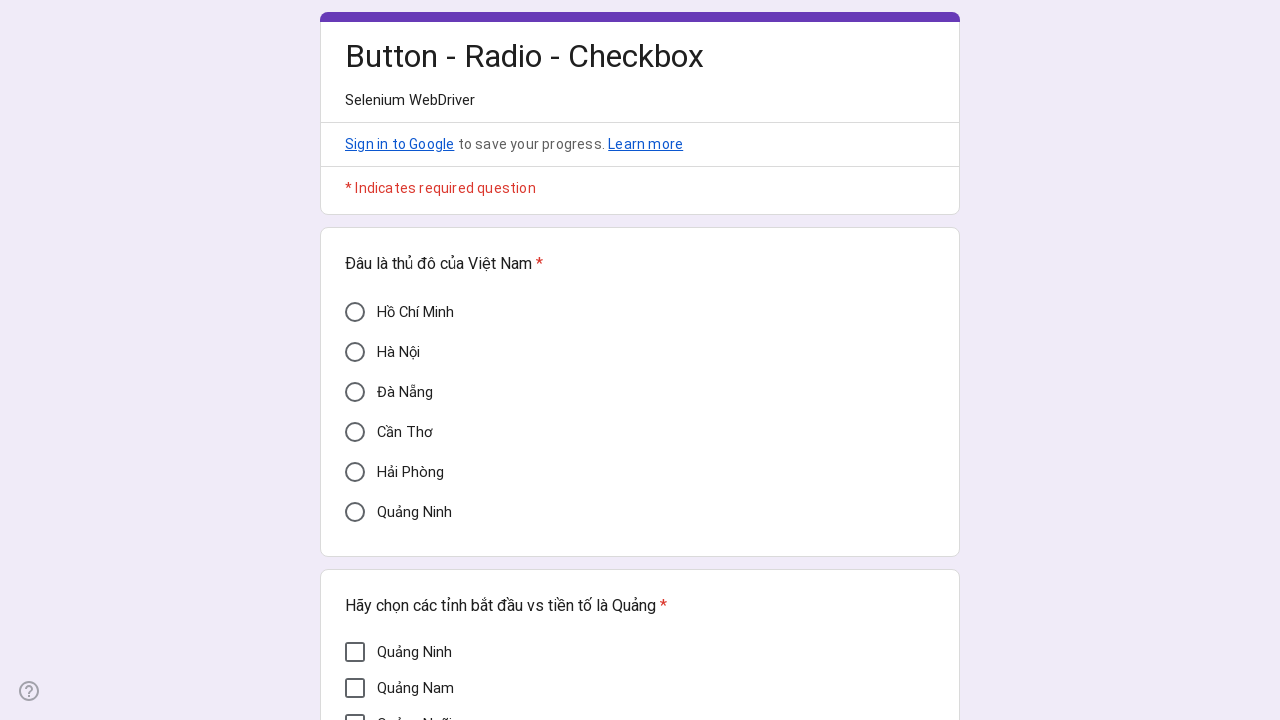

Located 'Cần Thơ' radio button element
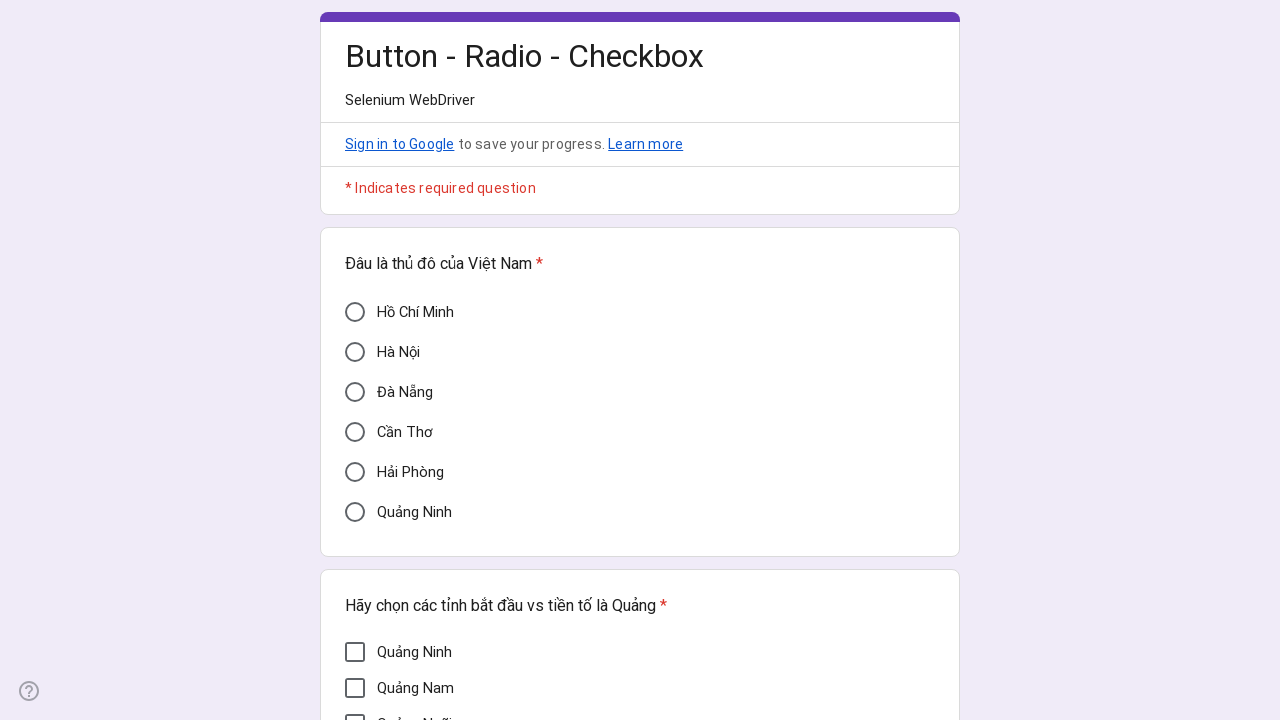

Verified 'Cần Thơ' radio button is initially not selected (aria-checked='false')
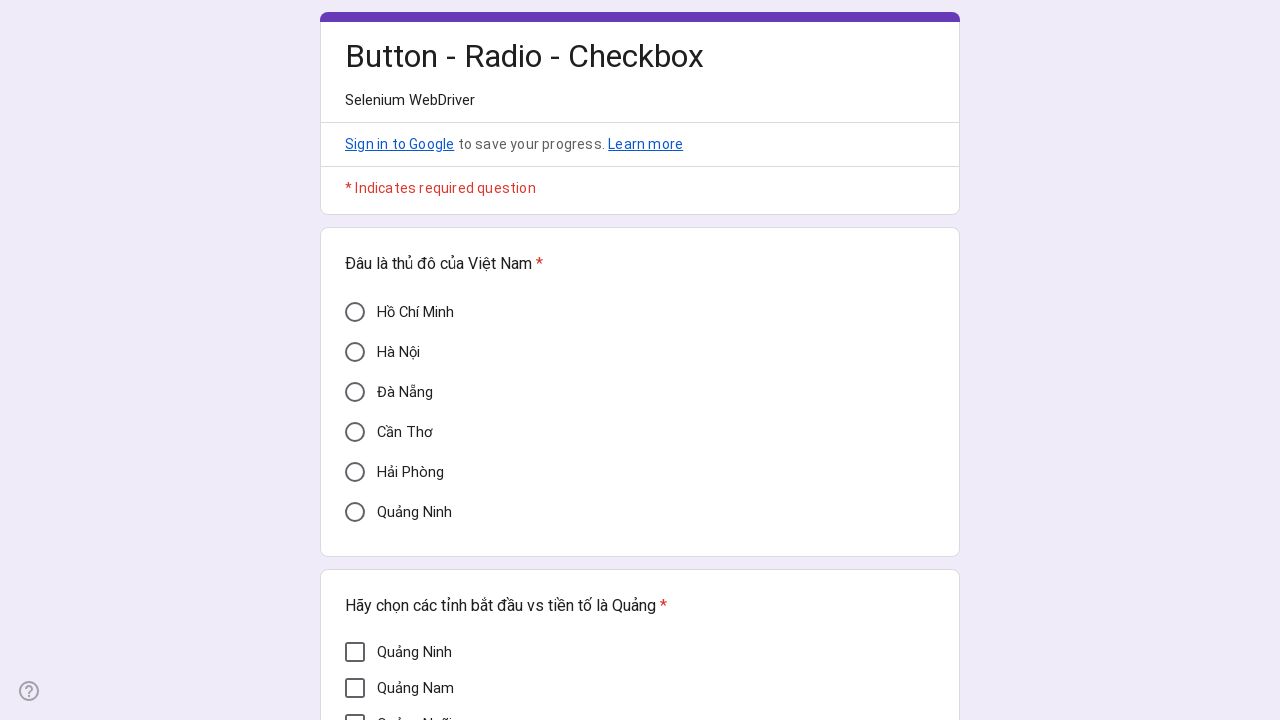

Clicked 'Cần Thơ' radio button to select it at (355, 432) on div[aria-label='Cần Thơ']
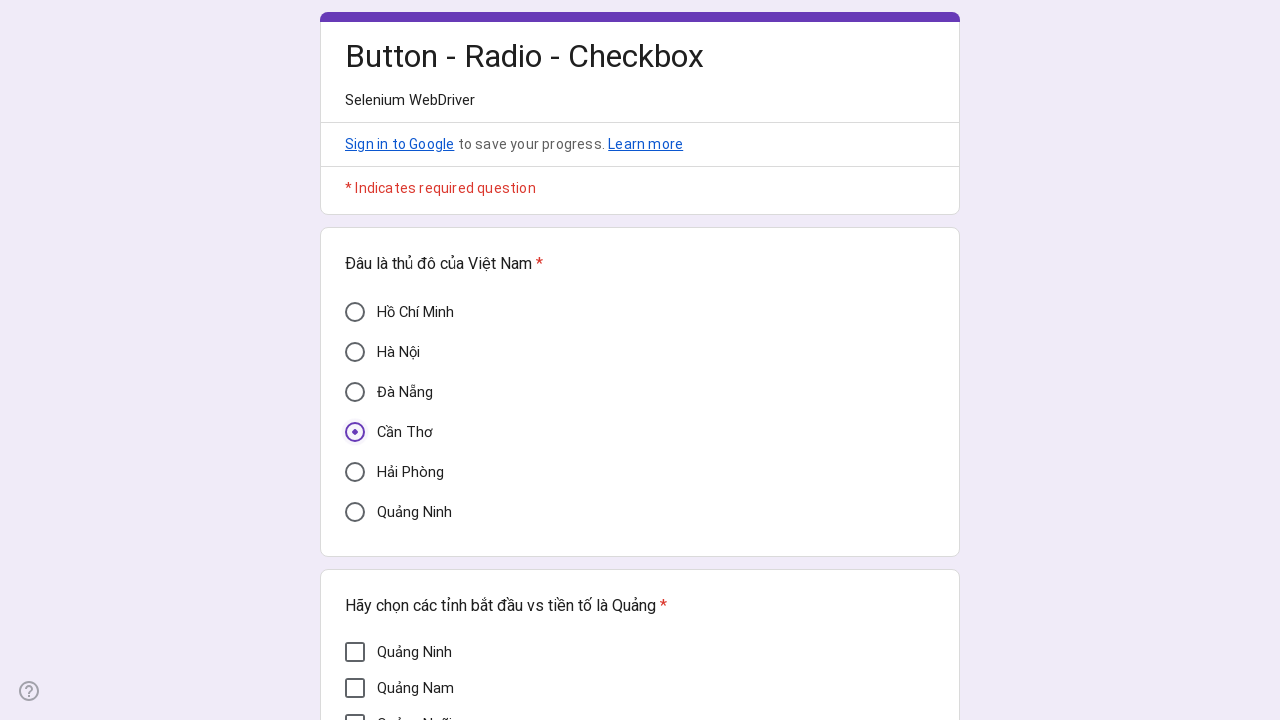

Verified 'Cần Thơ' radio button is now selected (aria-checked='true')
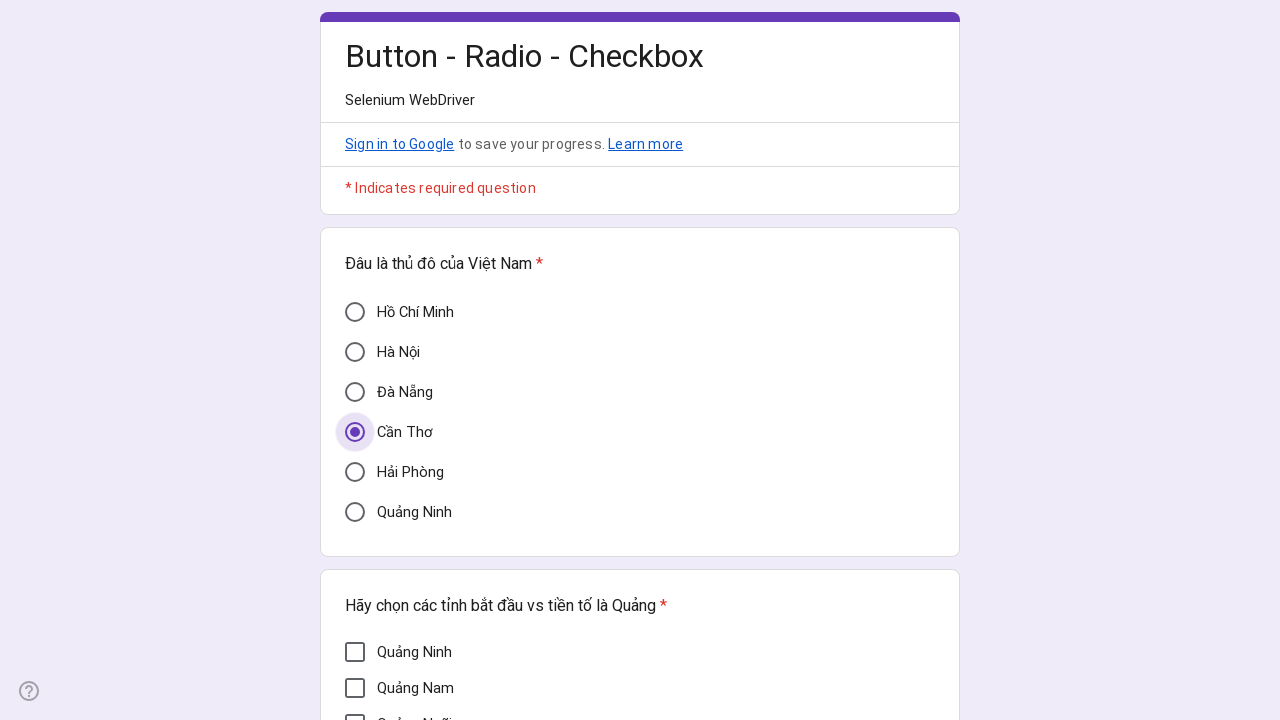

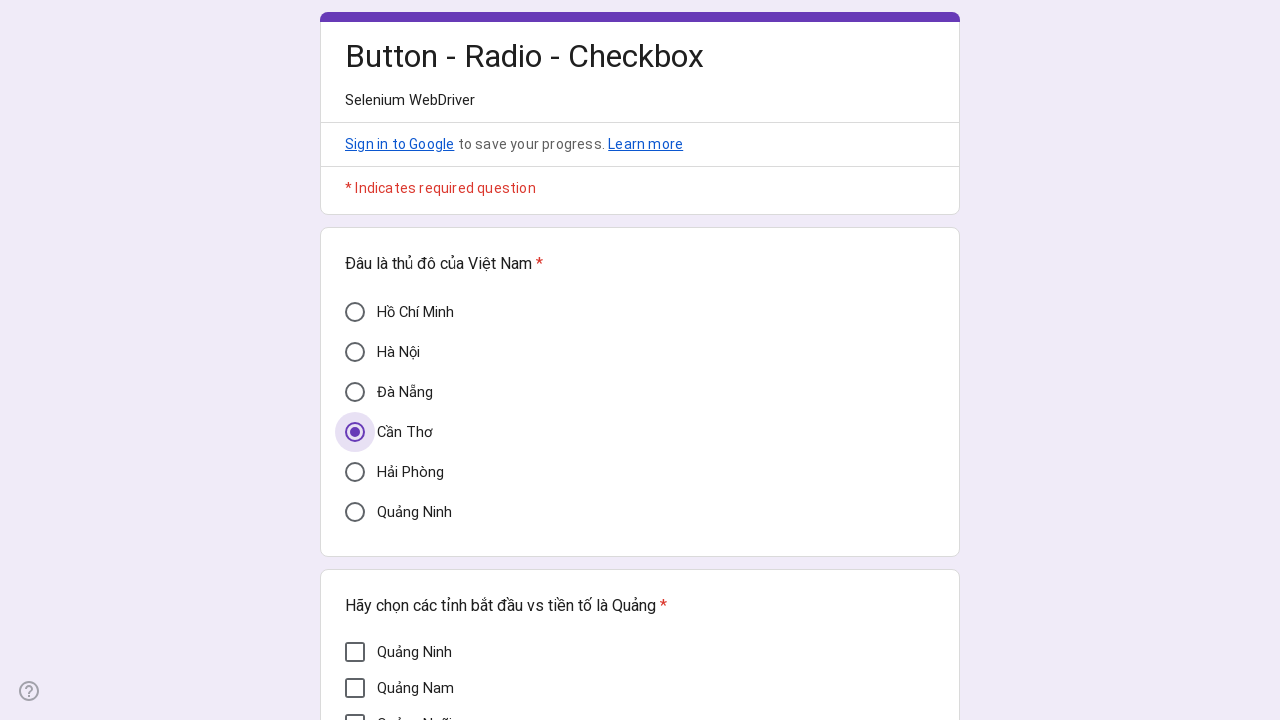